Tests the Python.org website search functionality by entering "pycon" as a search query, submitting the form, and verifying results are returned.

Starting URL: http://www.python.org

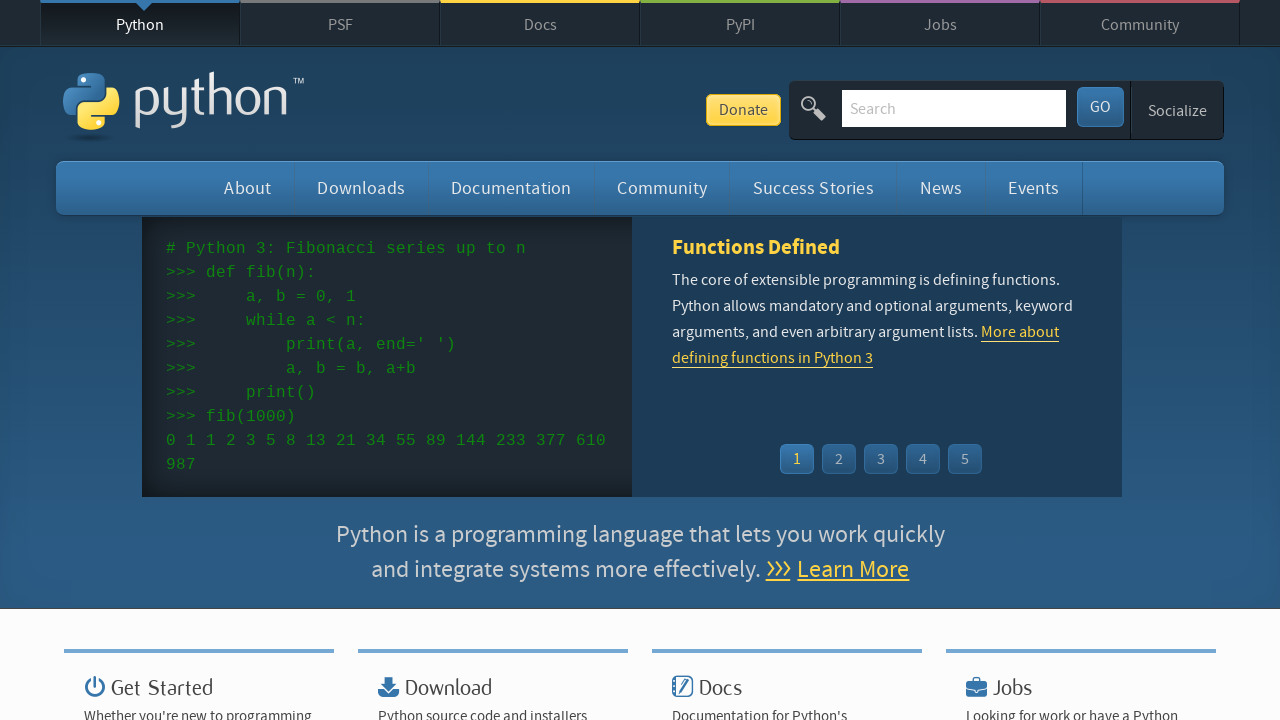

Verified page title contains 'Python'
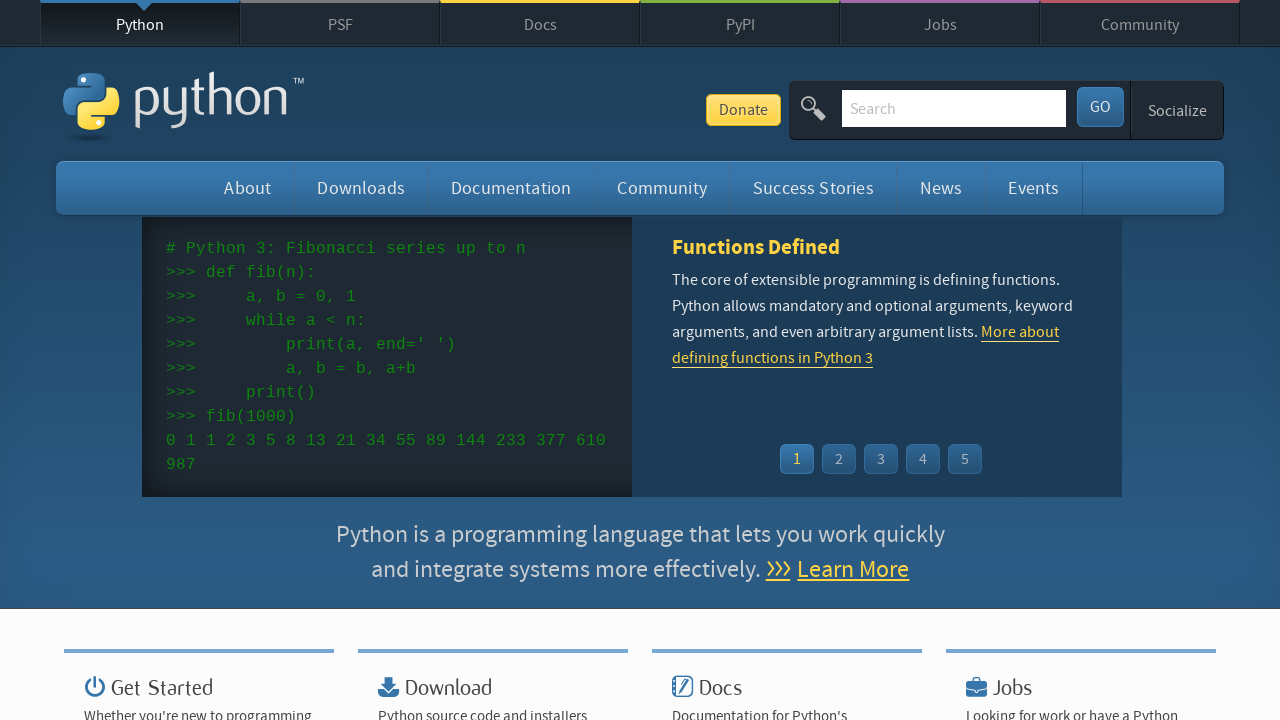

Located search box element
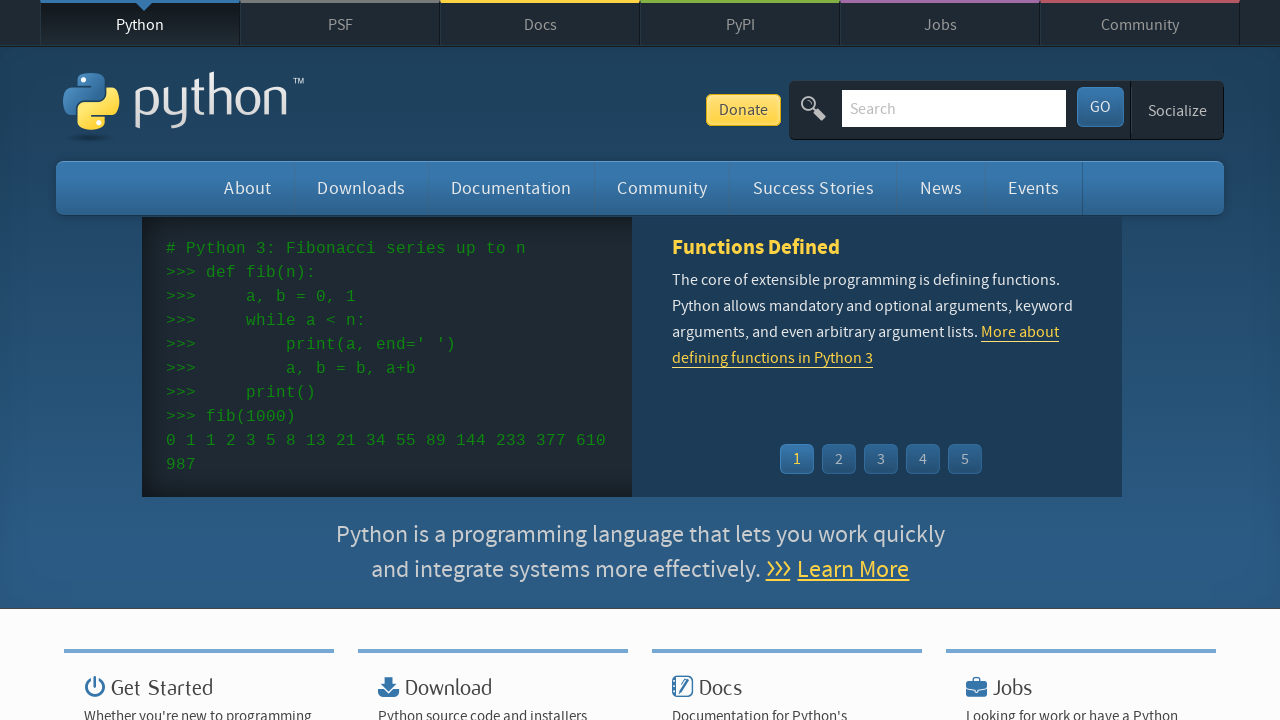

Cleared search box on input[name='q']
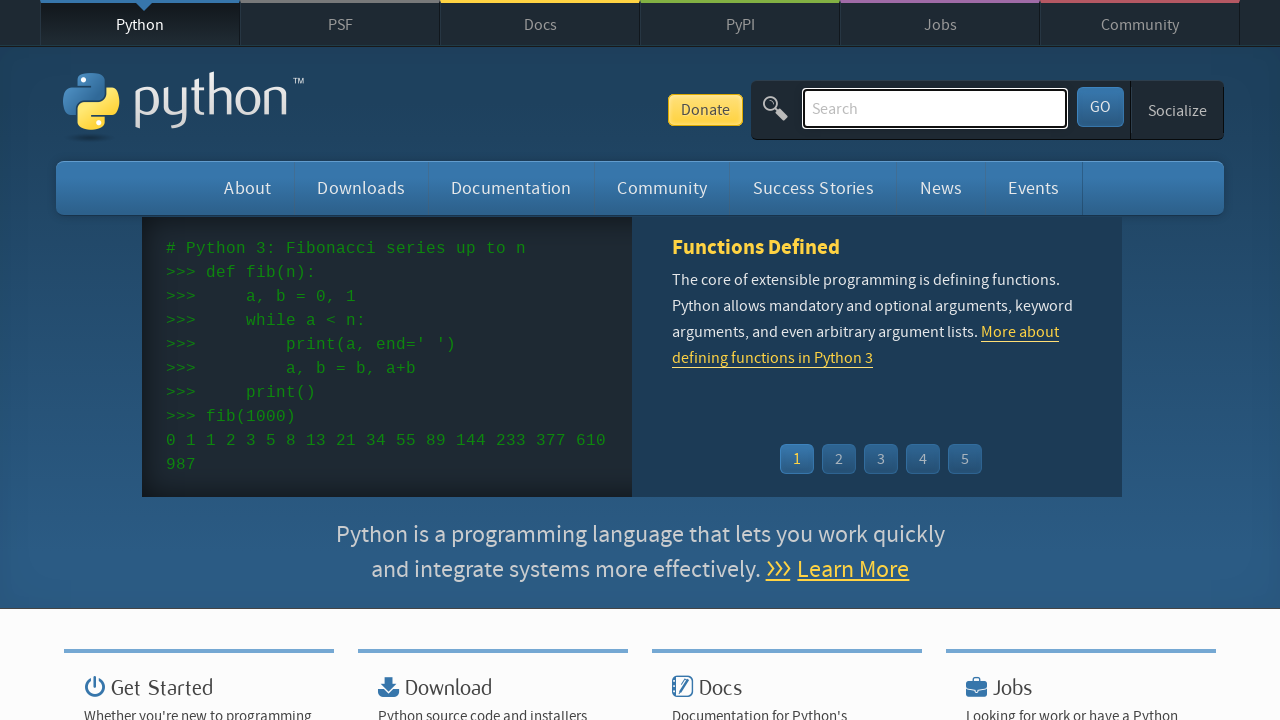

Entered 'pycon' search query in search box on input[name='q']
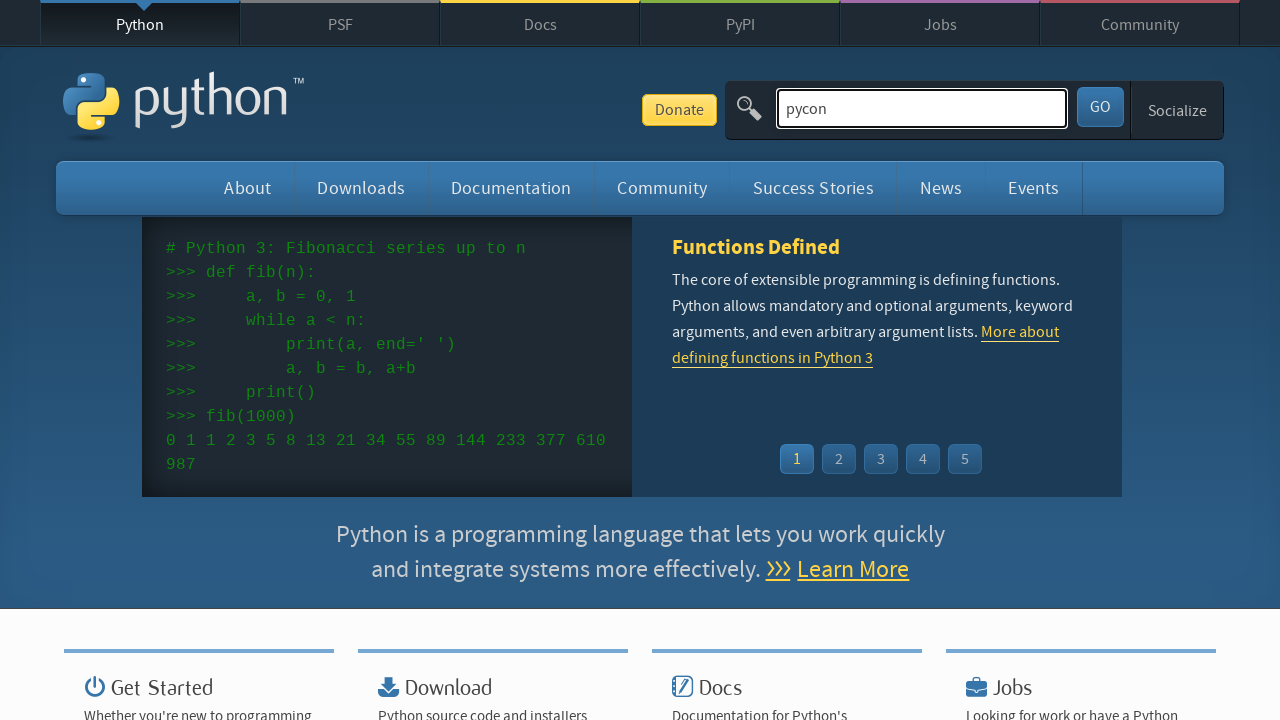

Submitted search form by pressing Enter on input[name='q']
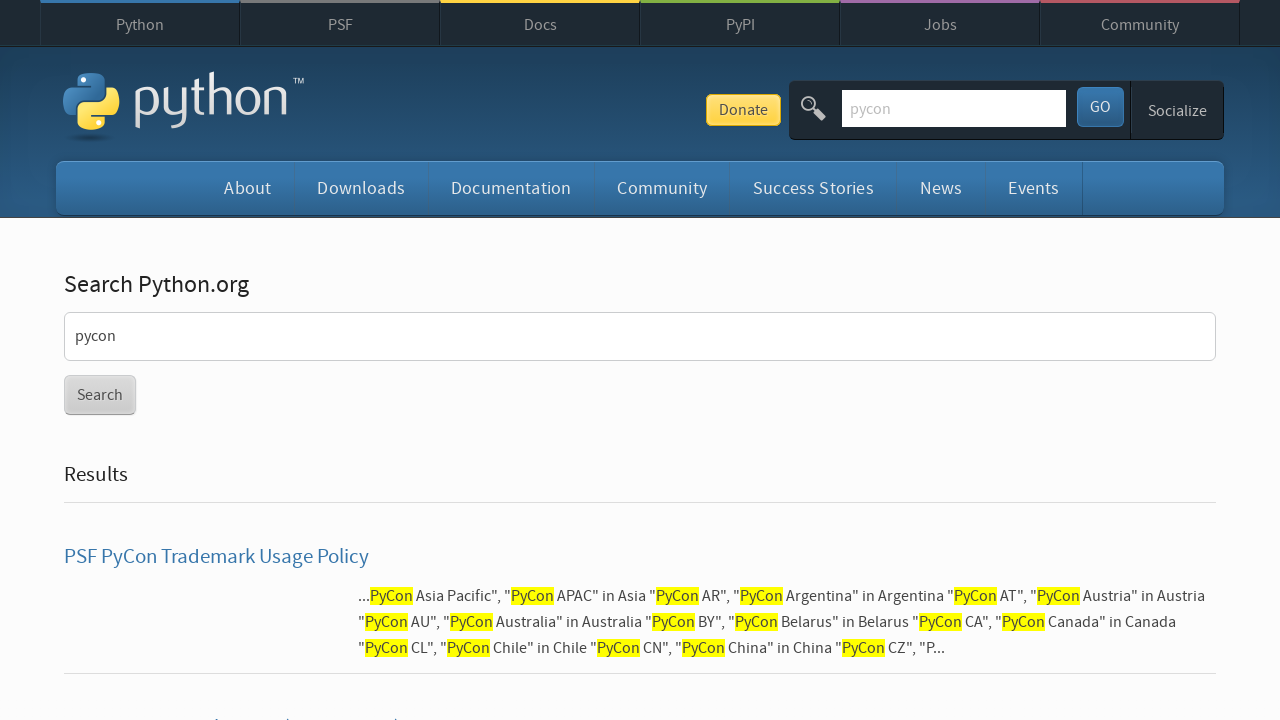

Waited for page to reach network idle state
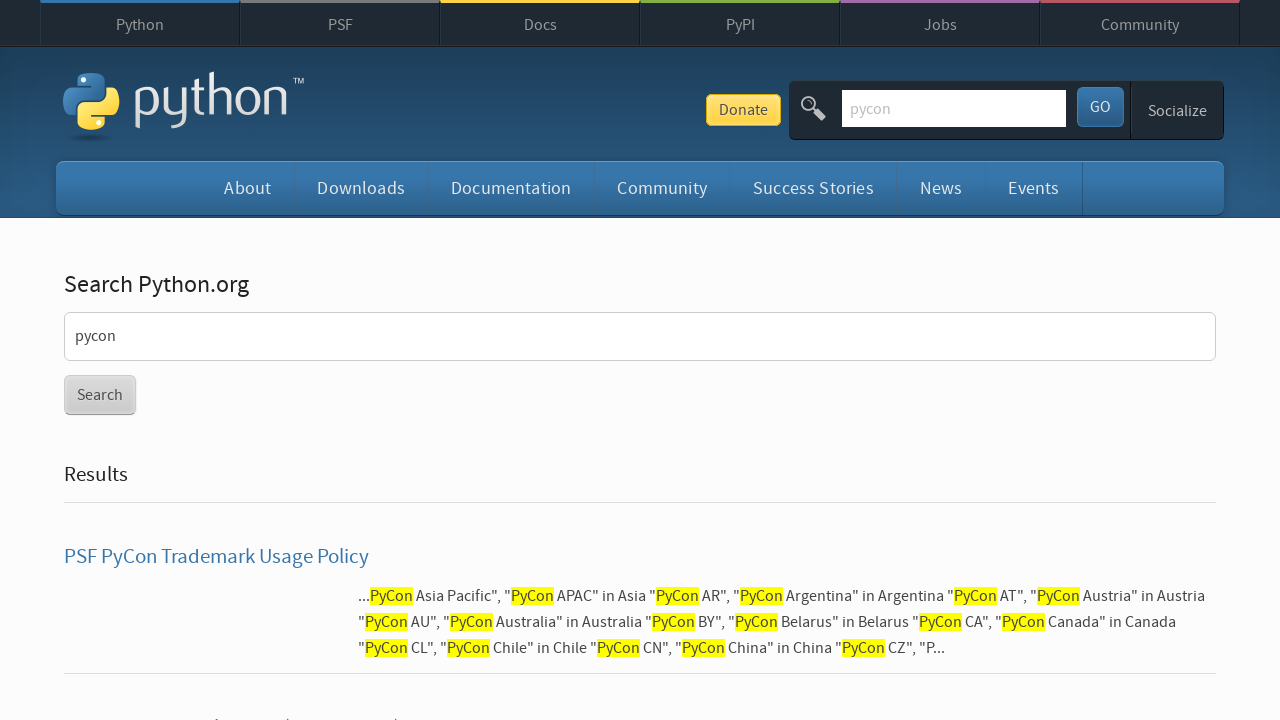

Verified search returned results (no 'No results found' message)
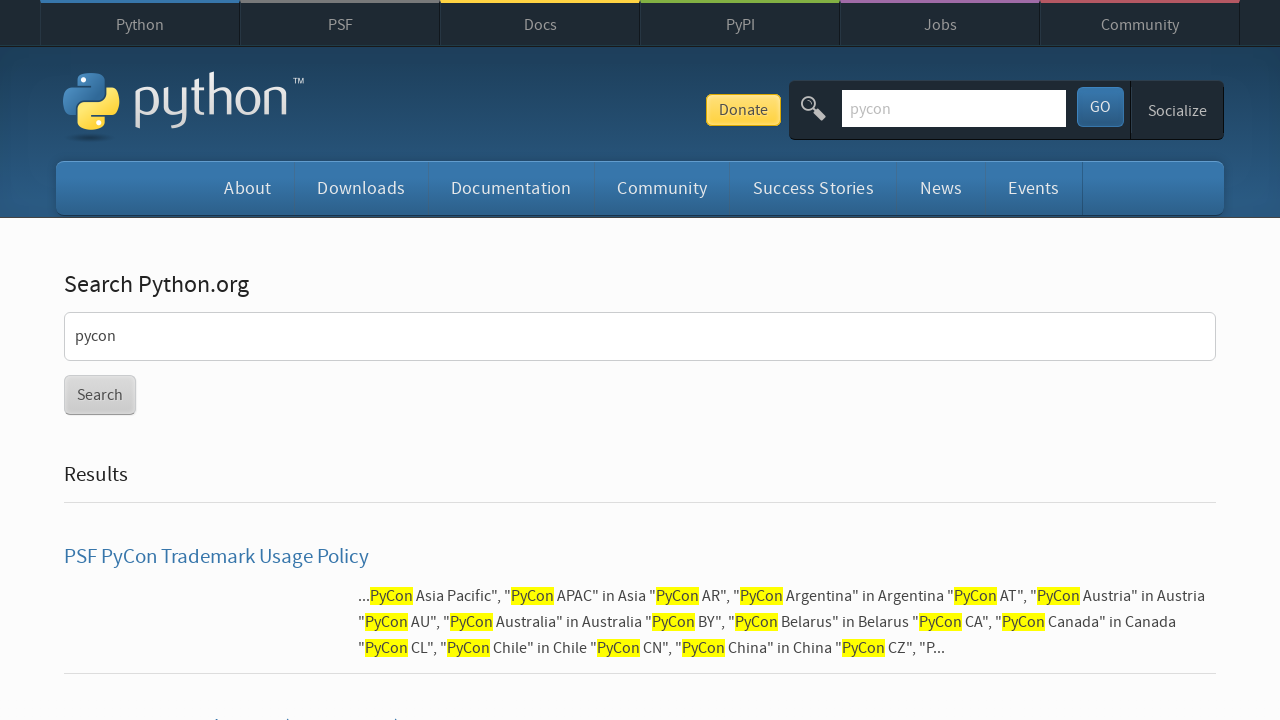

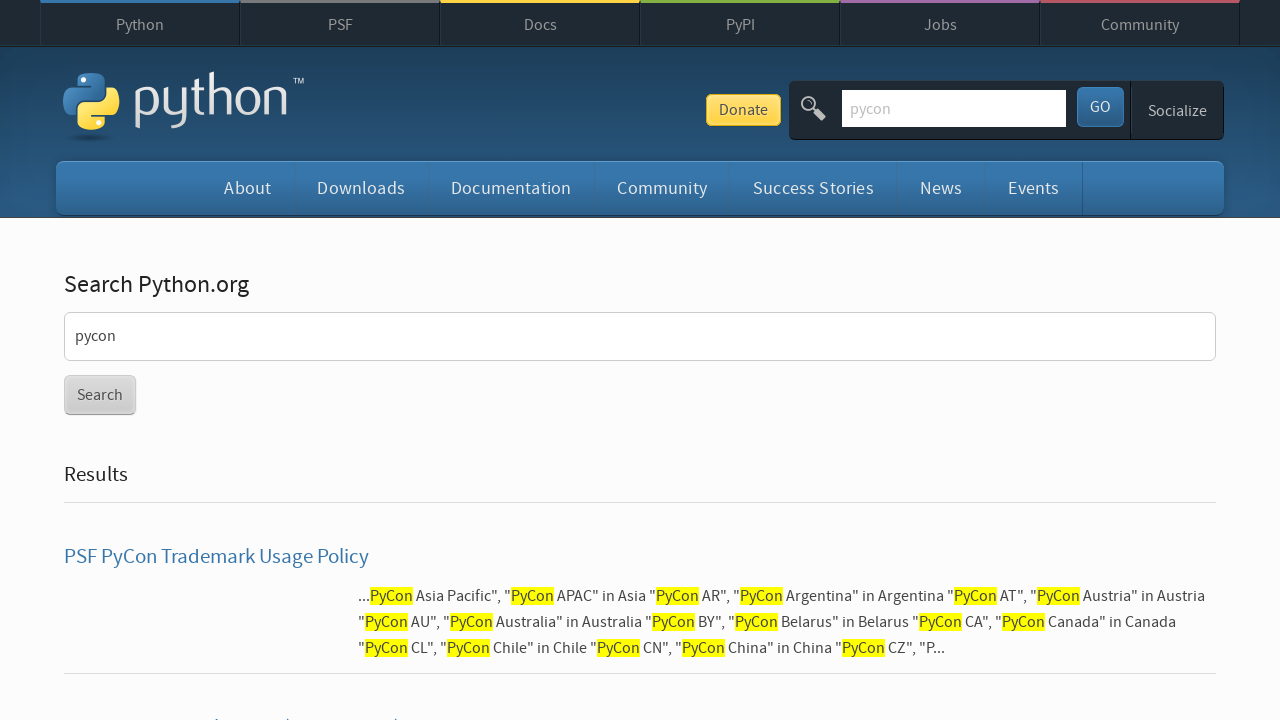